Tests a math challenge form by reading a value from the page, calculating a mathematical formula (log of absolute value of 12 times sine of x), filling in the answer, checking a checkbox, selecting a radio button, and submitting the form.

Starting URL: http://suninjuly.github.io/math.html

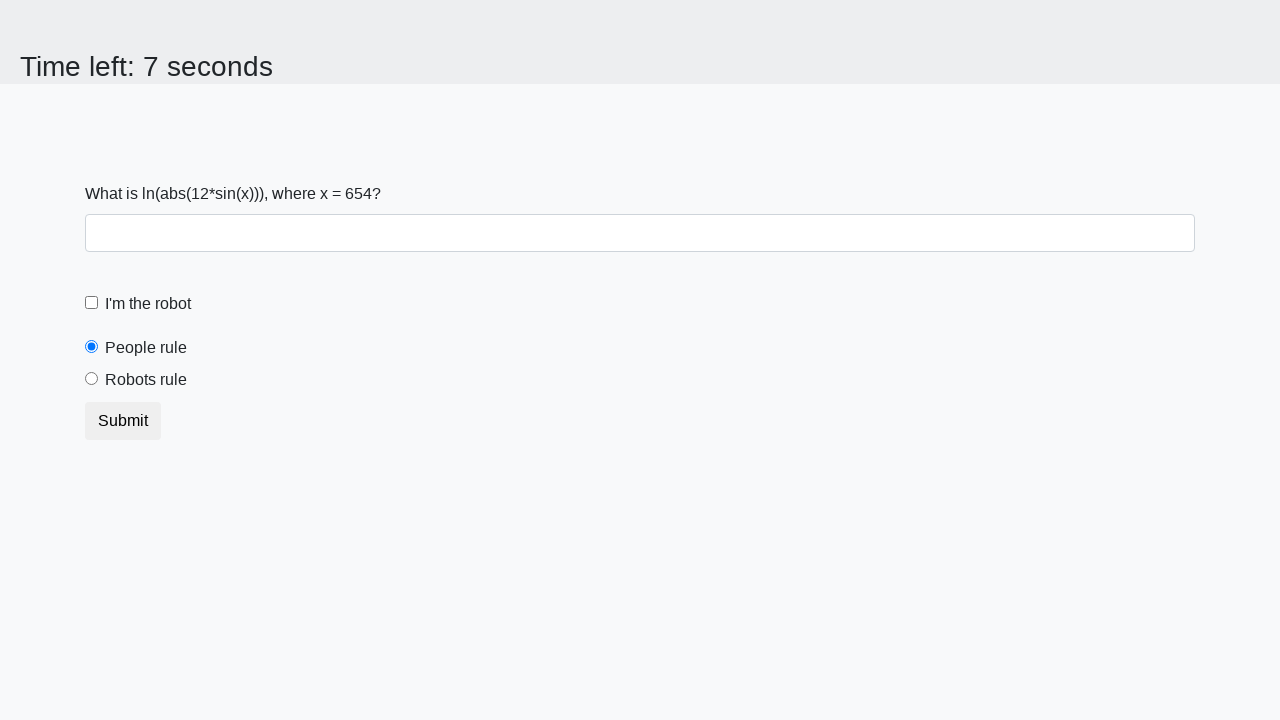

Located and read the x value from the page
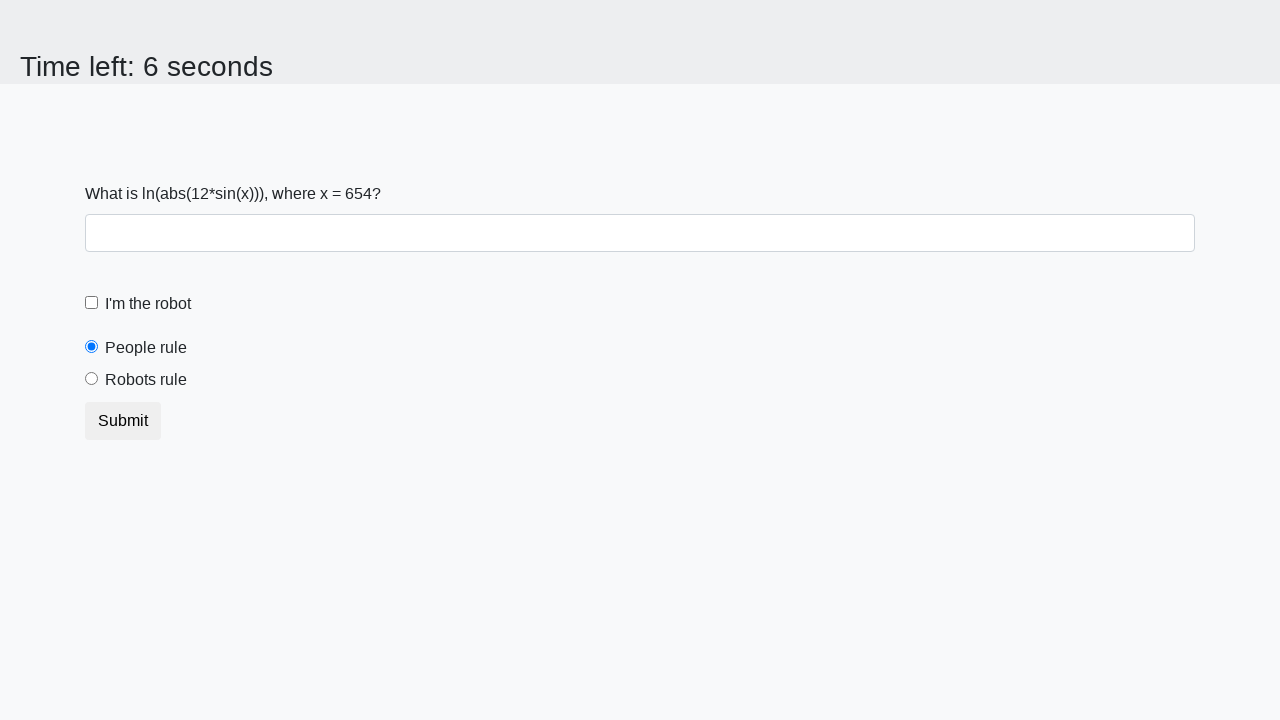

Calculated the mathematical formula: log(abs(12 * sin(654))) = 1.8340570606172548
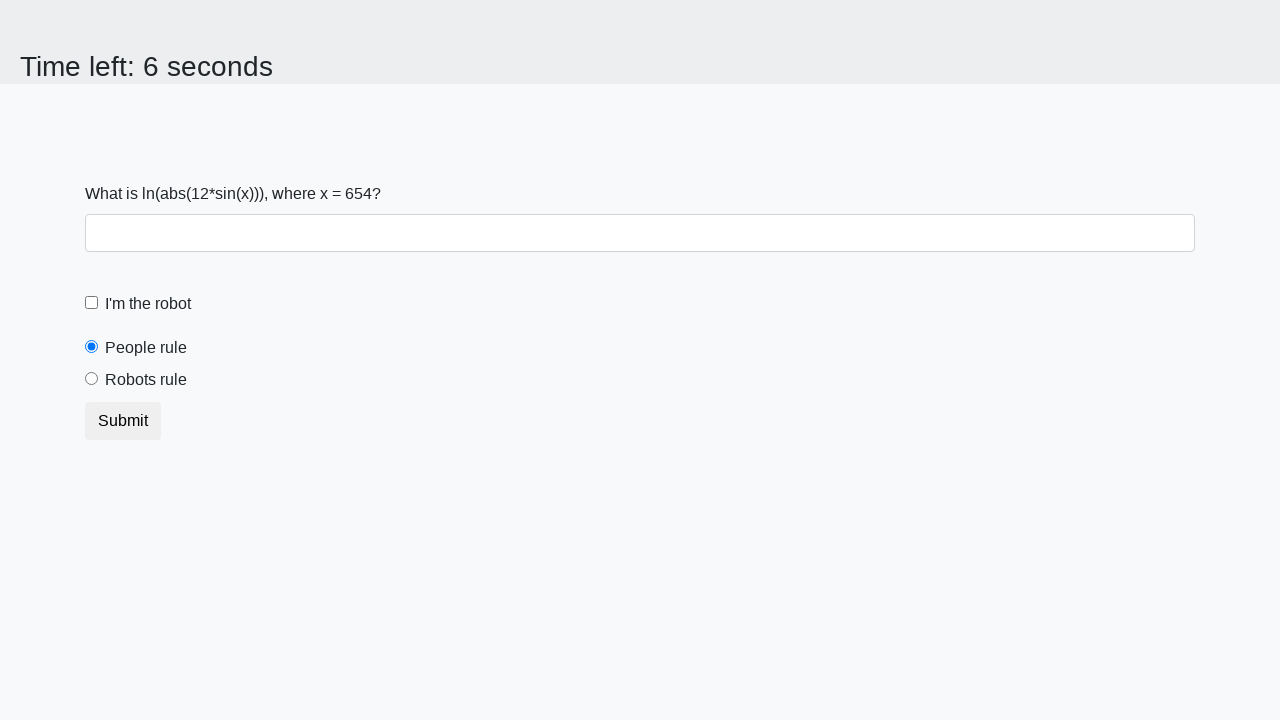

Filled the answer field with calculated value: 1.8340570606172548 on input.form-control
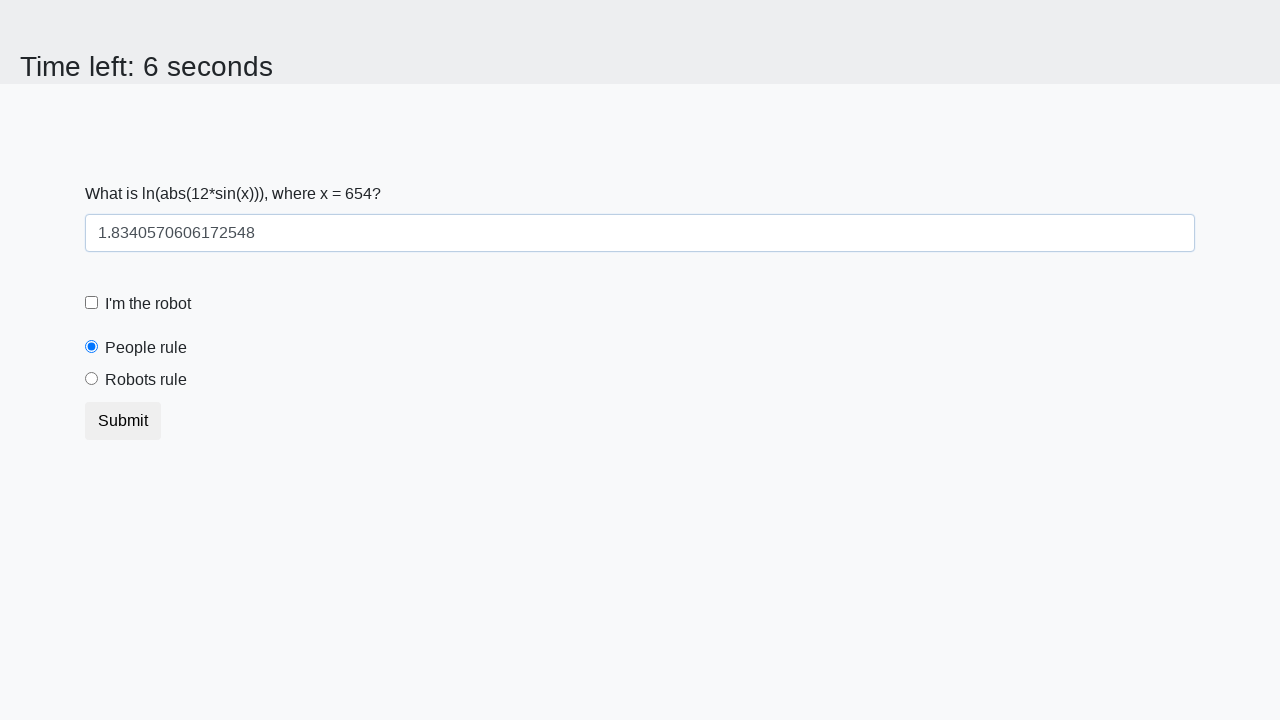

Checked the robot checkbox at (92, 303) on #robotCheckbox
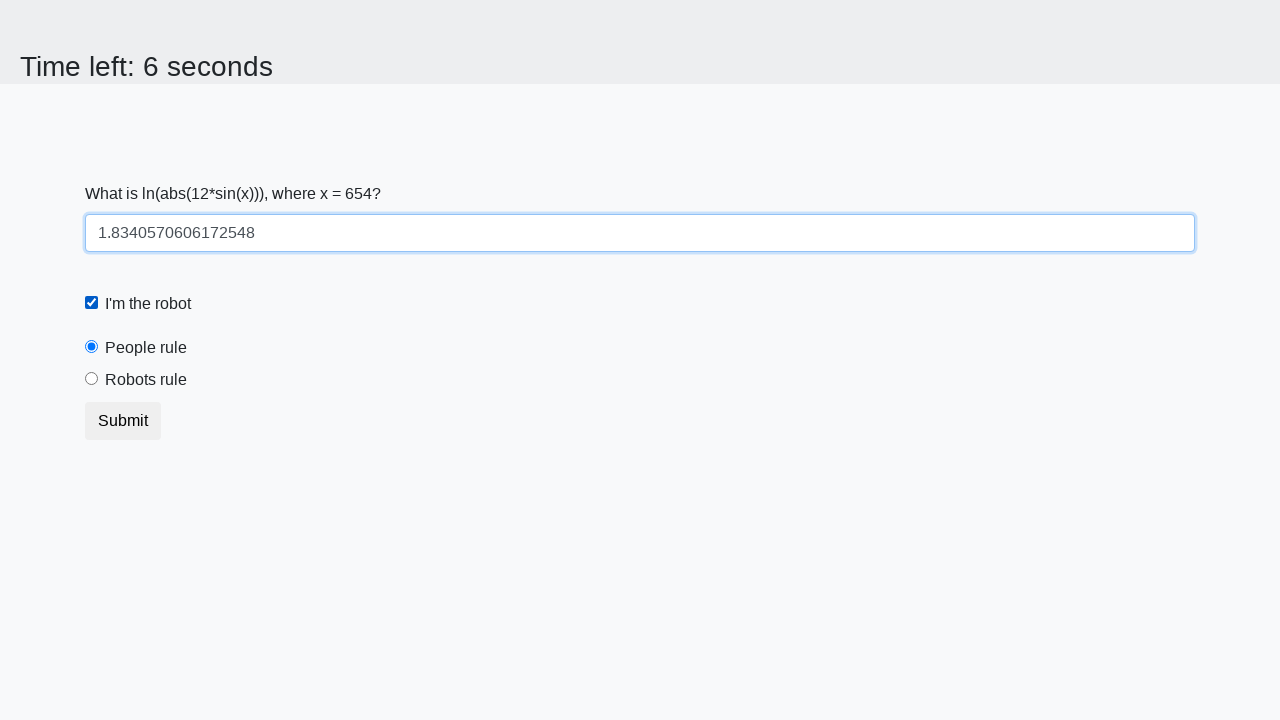

Selected the 'robots rule' radio button at (92, 379) on #robotsRule
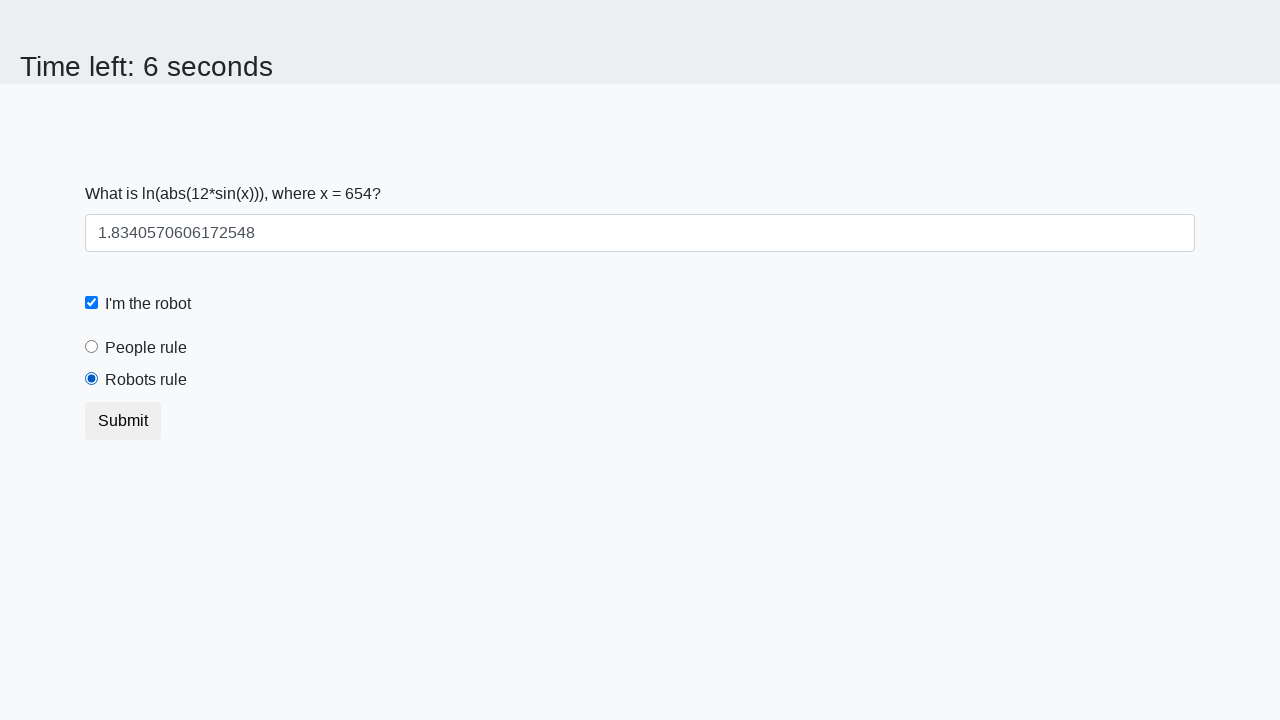

Submitted the form by clicking the submit button at (123, 421) on button.btn
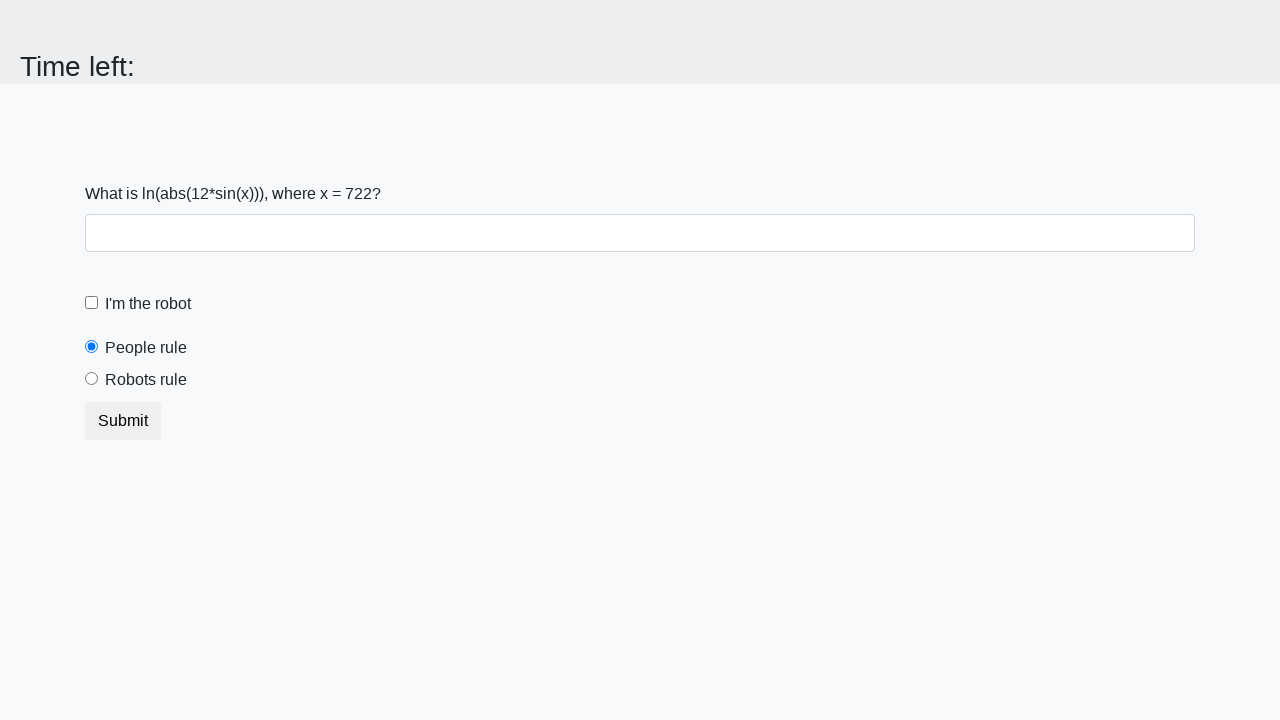

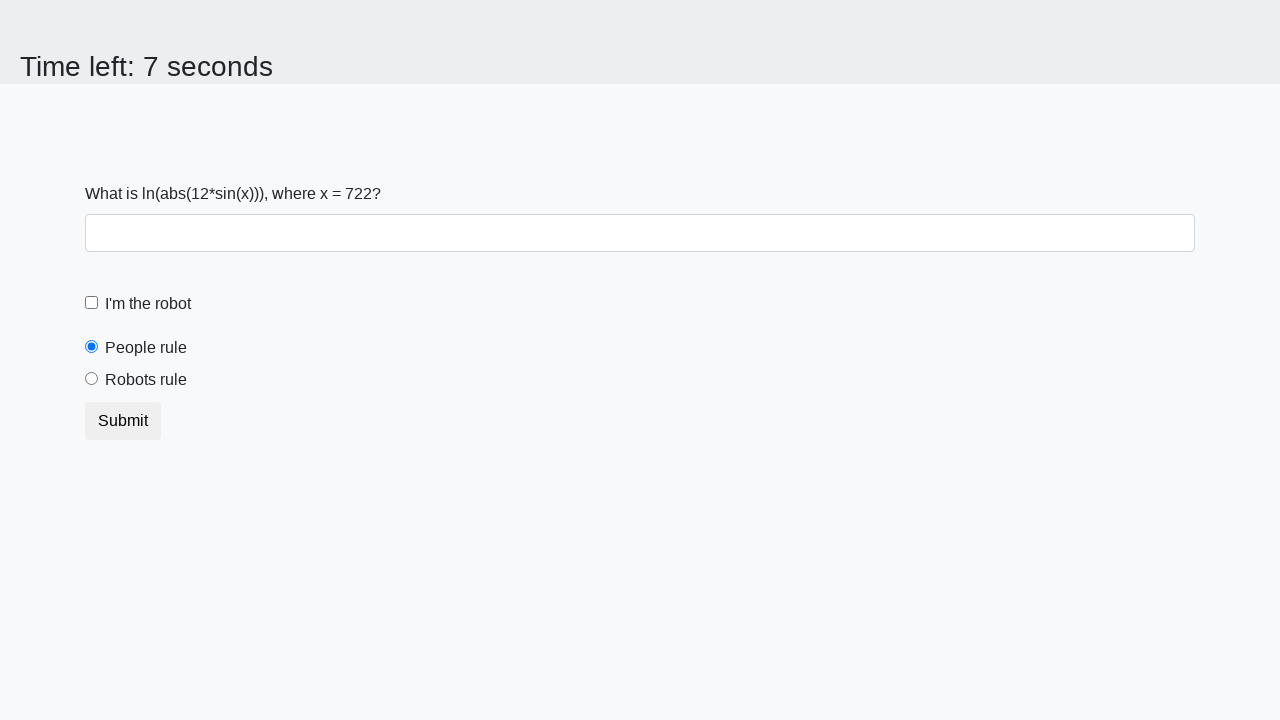